Tests the parking ticket search functionality by entering a license plate number and ticket number, then submitting the search form to look up ticket information.

Starting URL: https://ucsc.aimsparking.com/tickets/

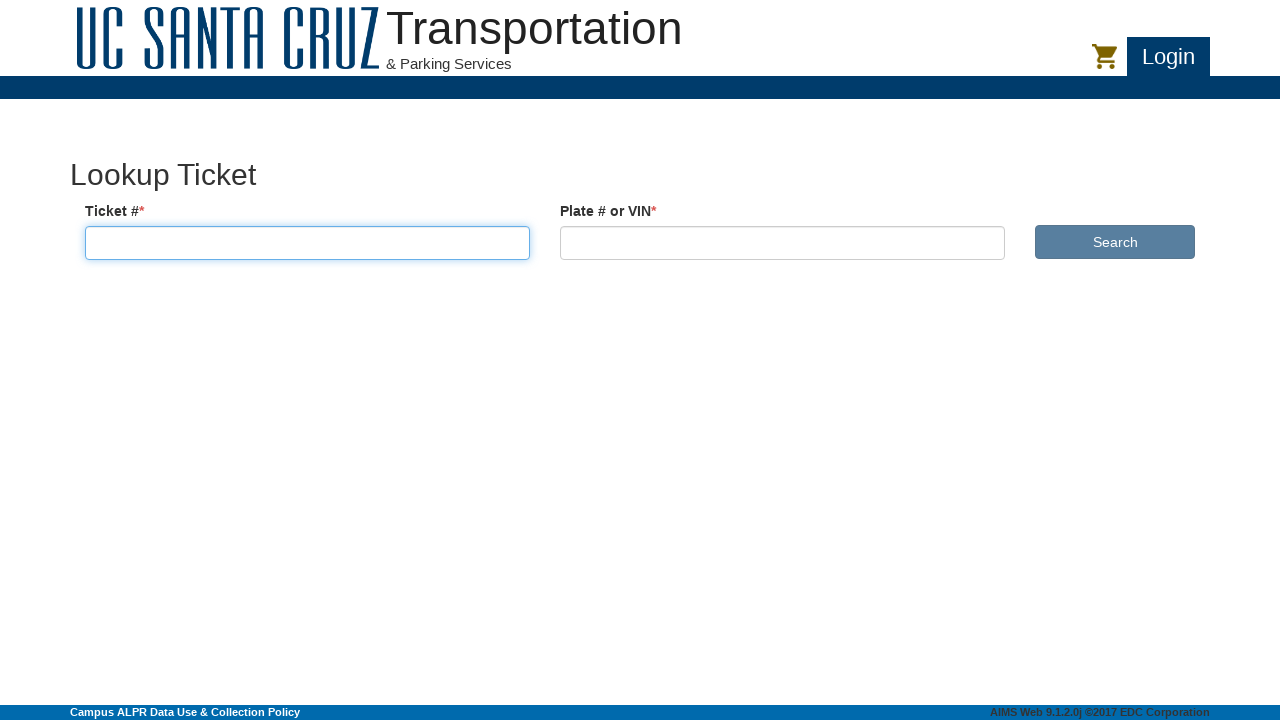

Filled license plate field with '7ABC123' on #plate_vin
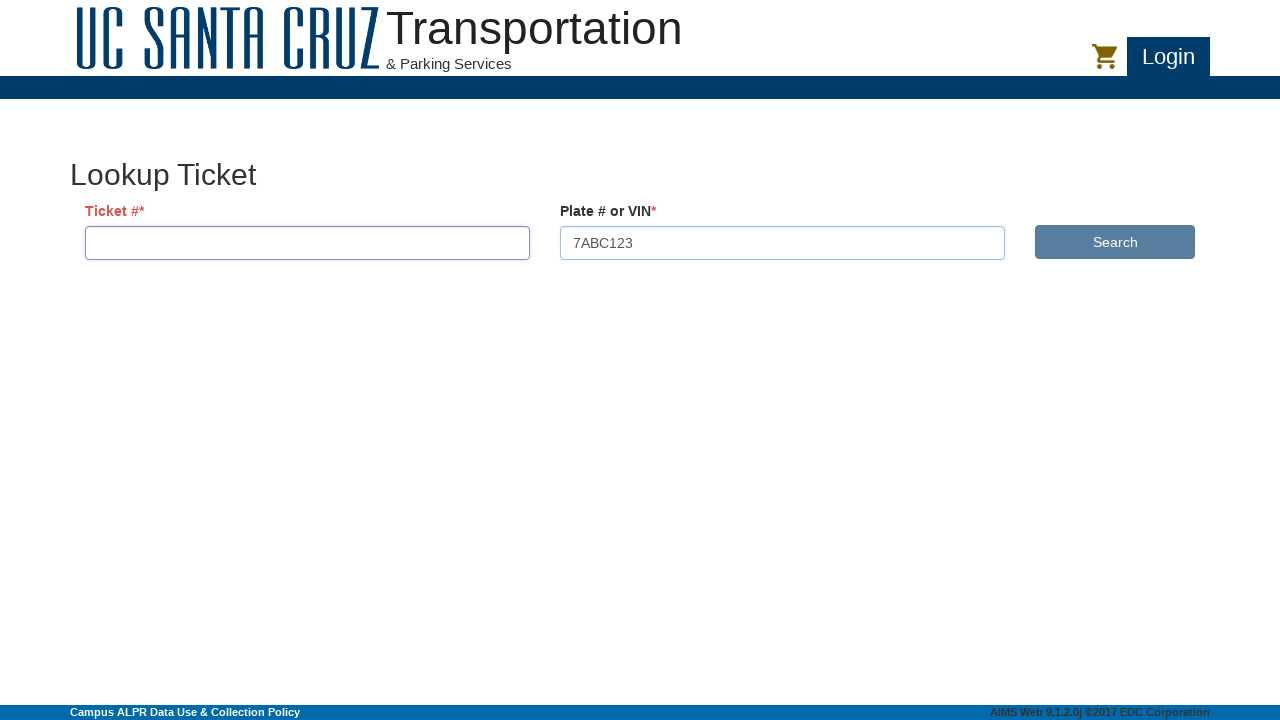

Filled ticket number field with '24PK400105' on #ticket_number
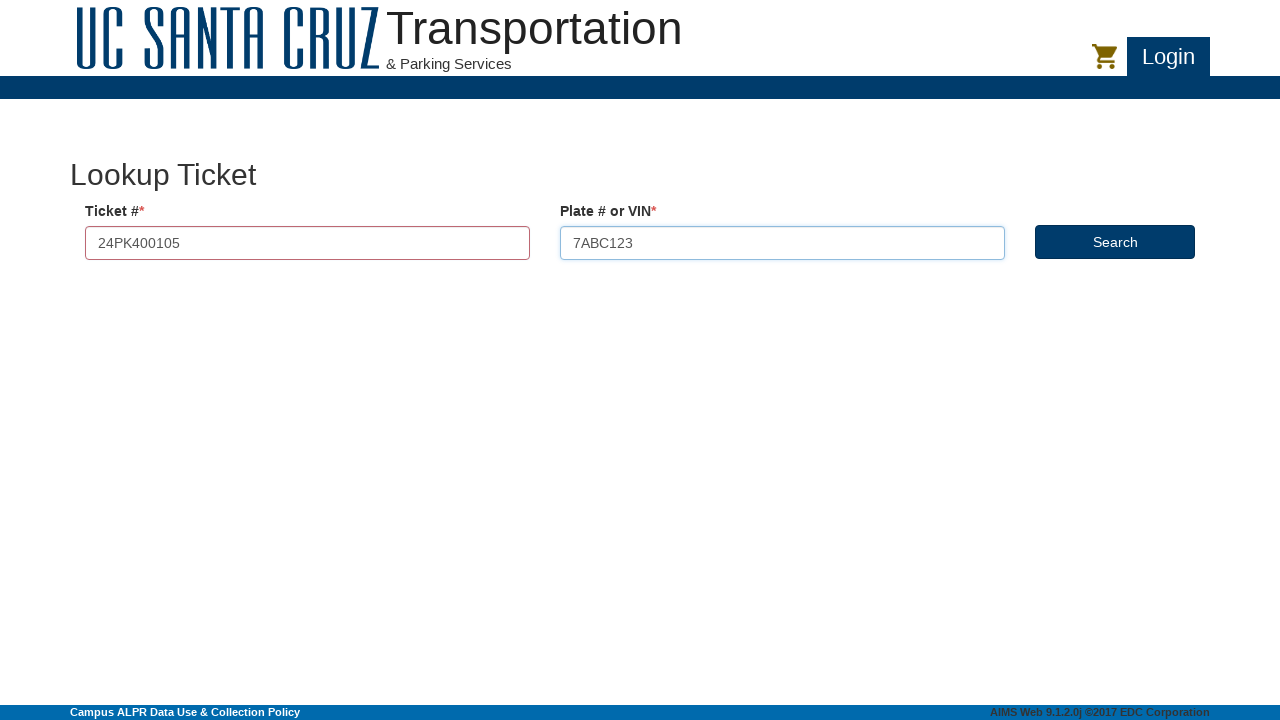

Clicked search button to look up ticket information at (1115, 242) on #search_ticket
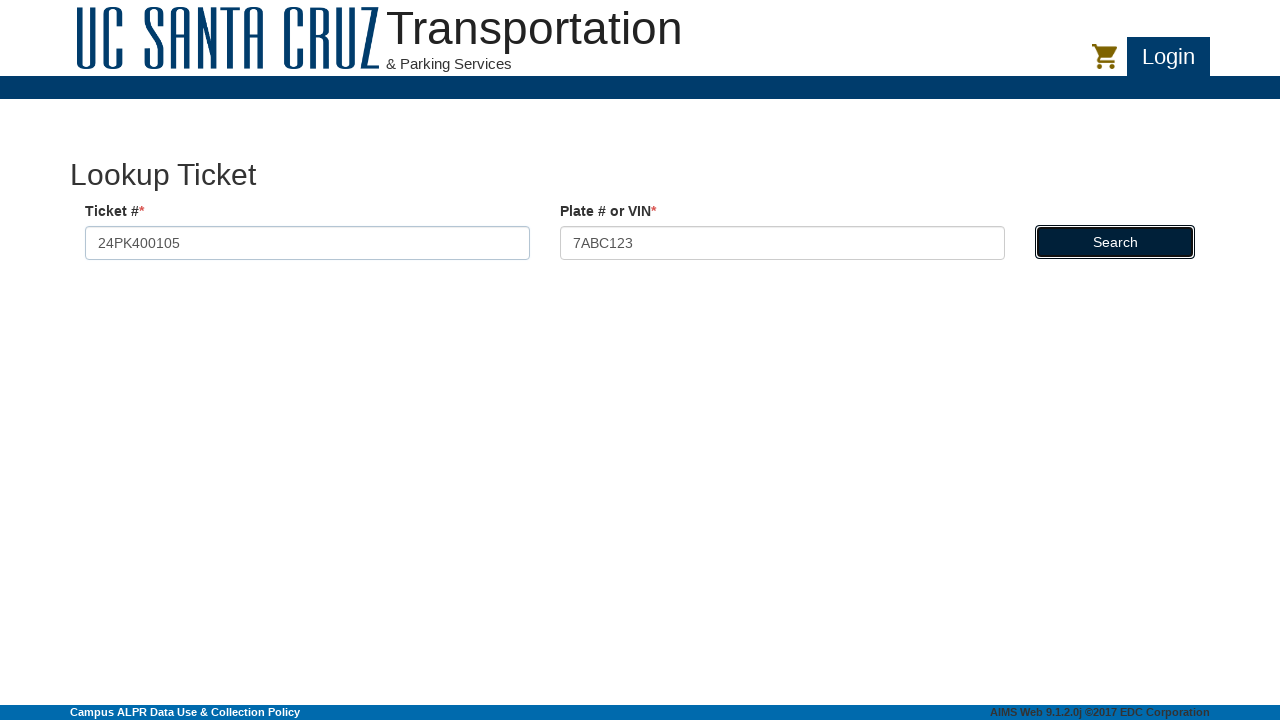

Waited for search results to load
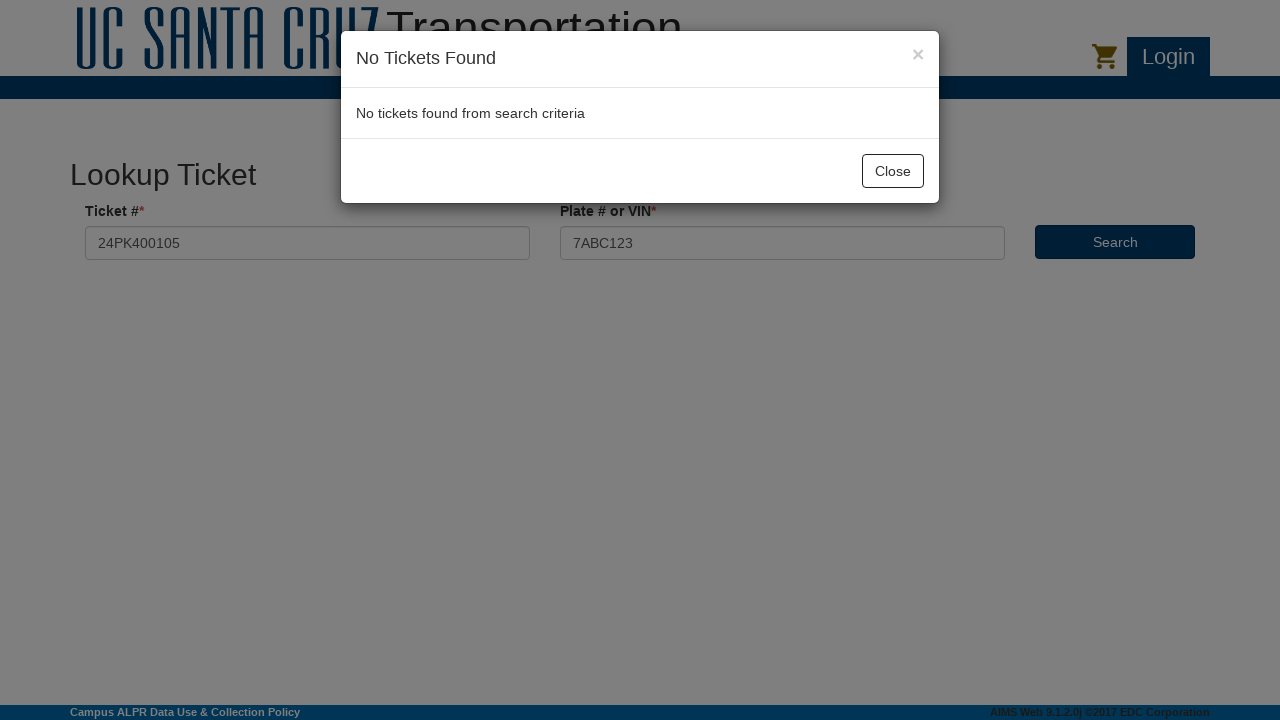

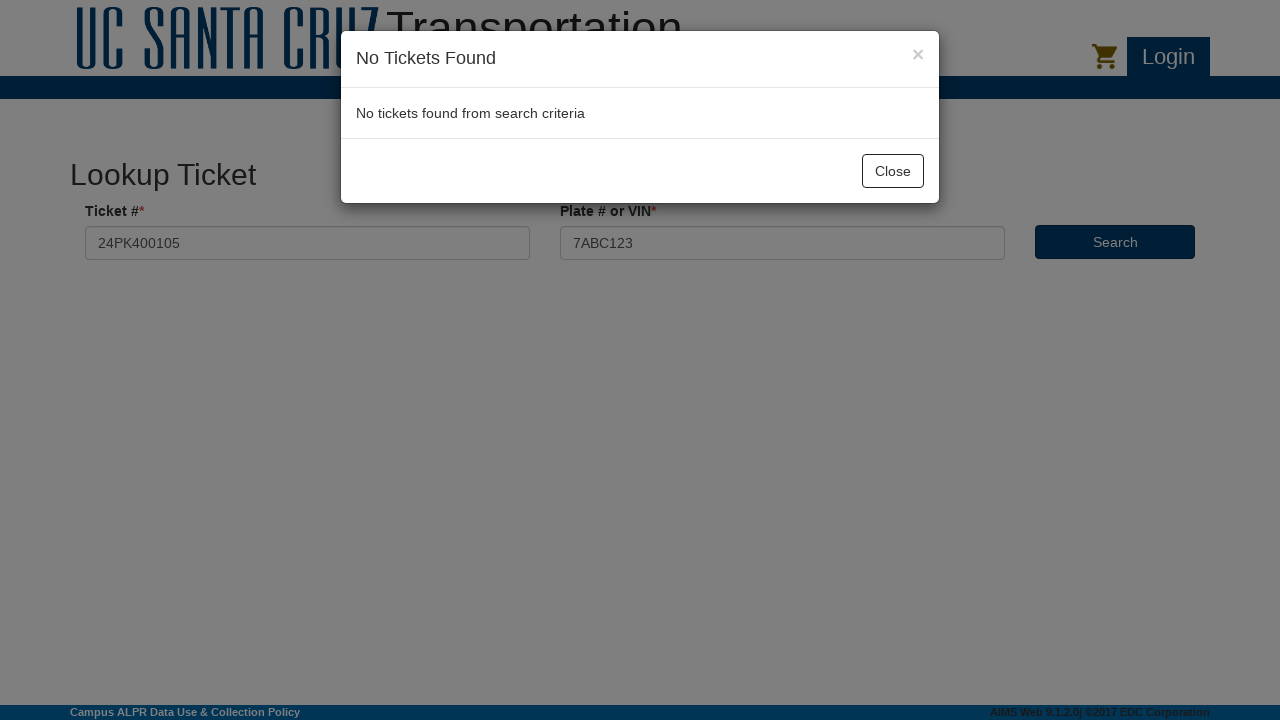